Tests double-click functionality by switching to an iframe and double-clicking on a text element, then verifying the text color changes to red.

Starting URL: https://www.w3schools.com/tags/tryit.asp?filename=tryhtml5_ev_ondblclick2

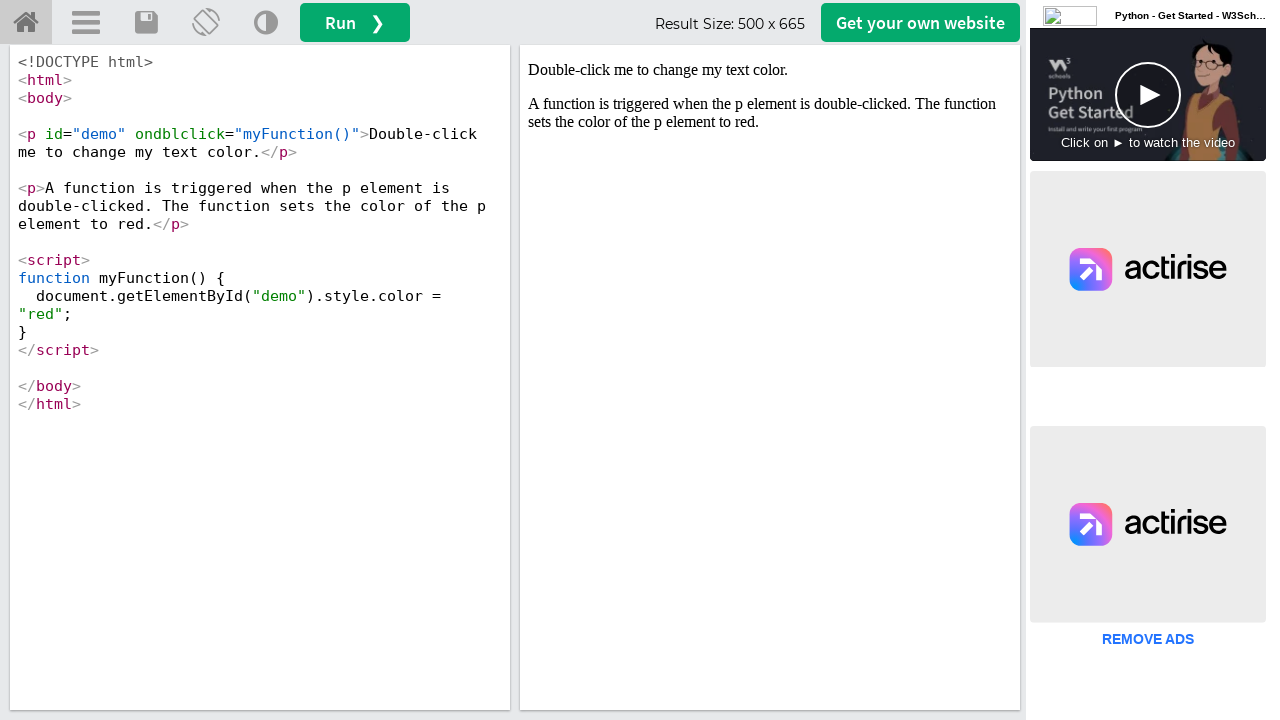

Located iframe with ID 'iframeResult'
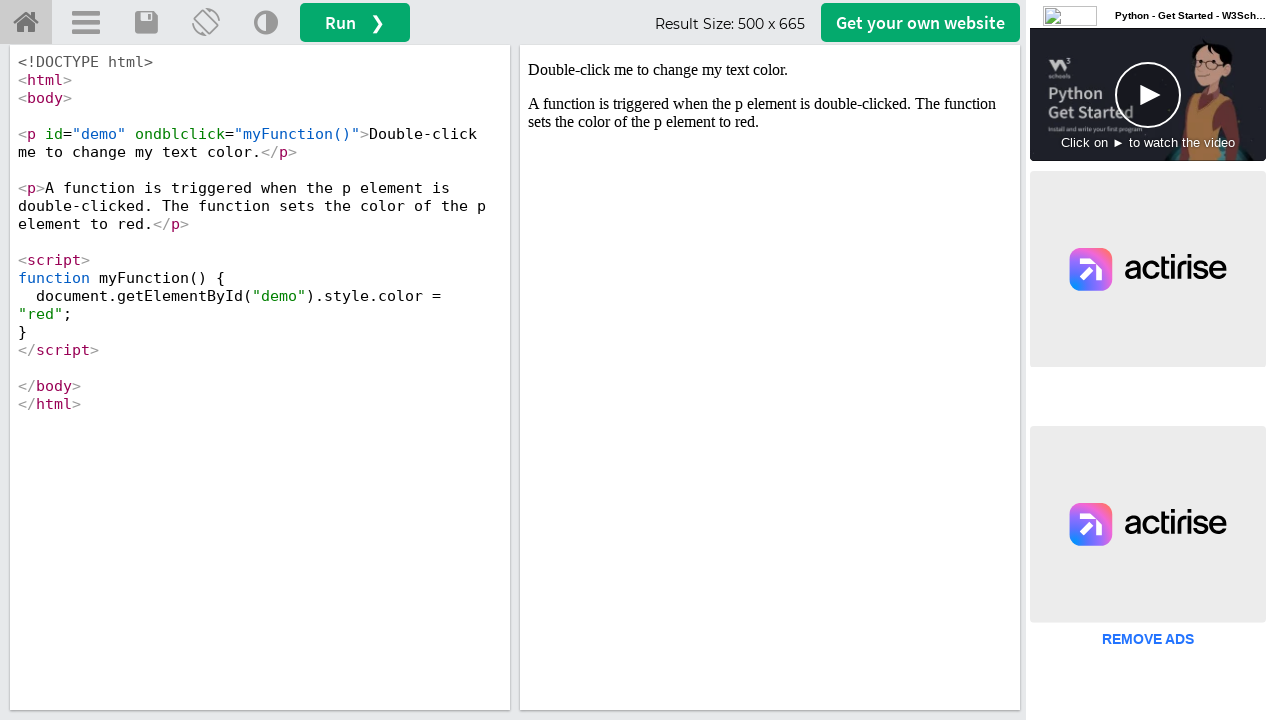

Located text element with ID 'demo' inside iframe
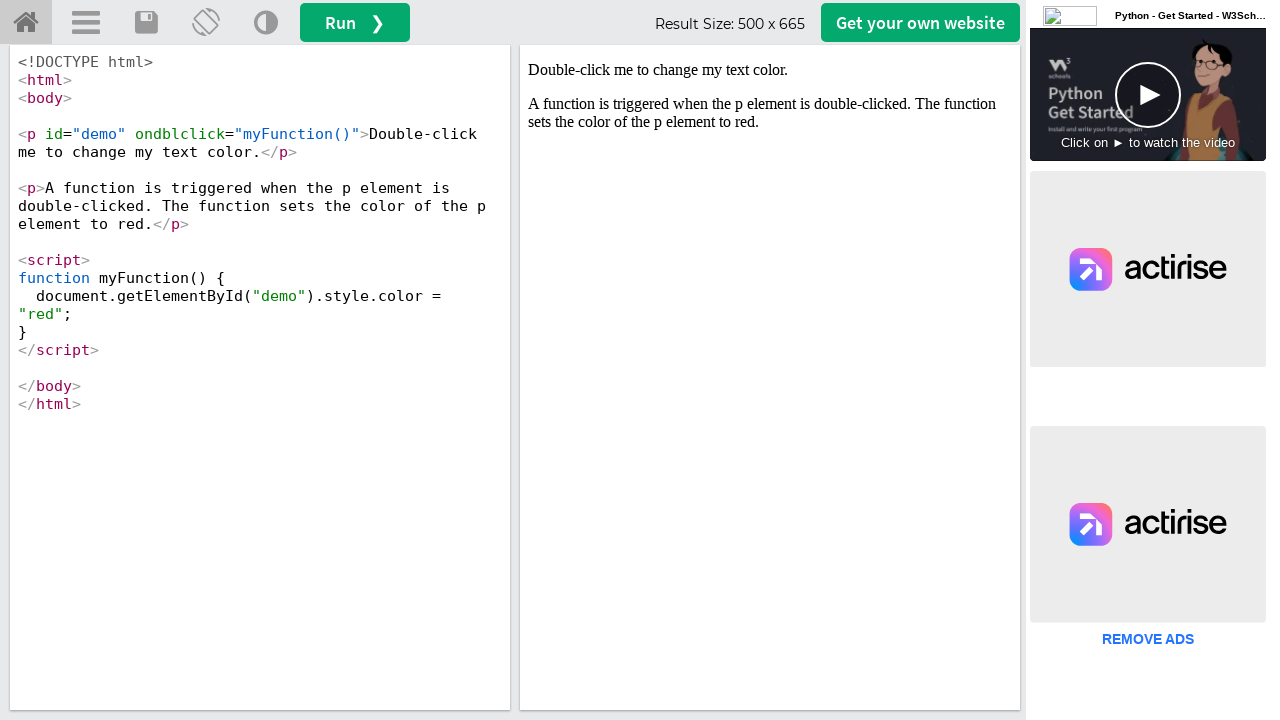

Double-clicked on the text element at (770, 70) on #iframeResult >> internal:control=enter-frame >> #demo
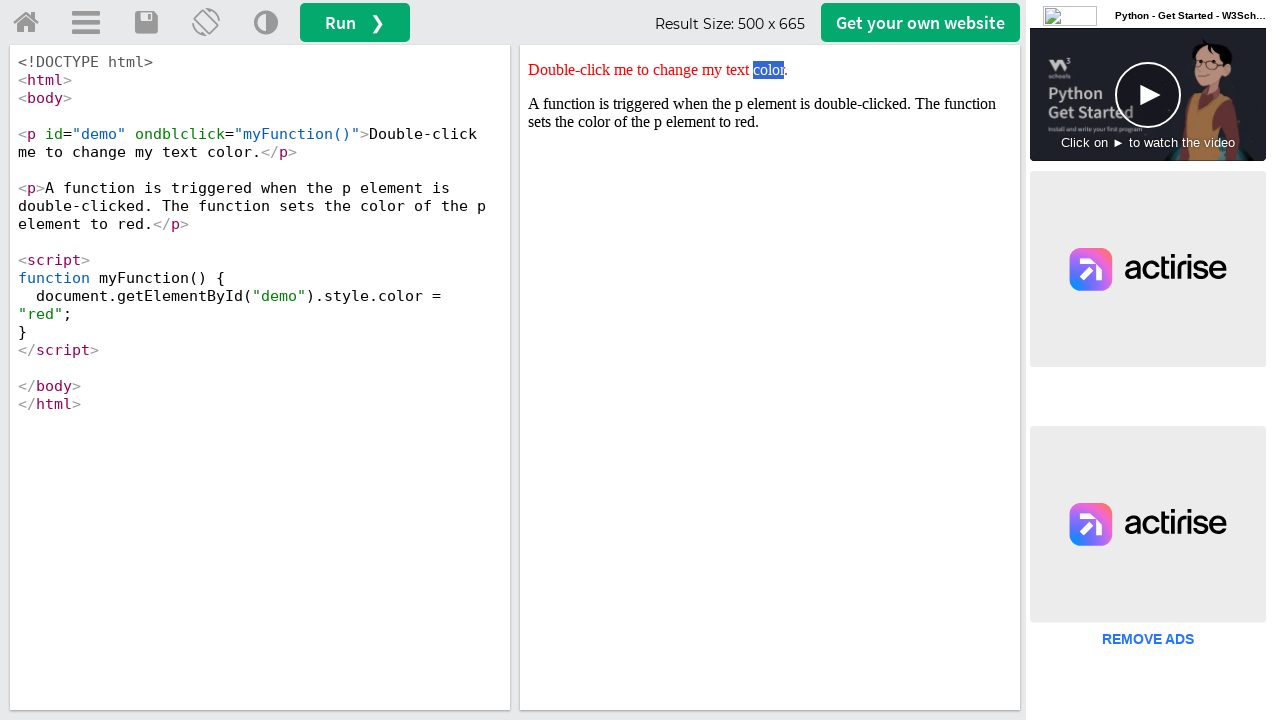

Retrieved style attribute from text element
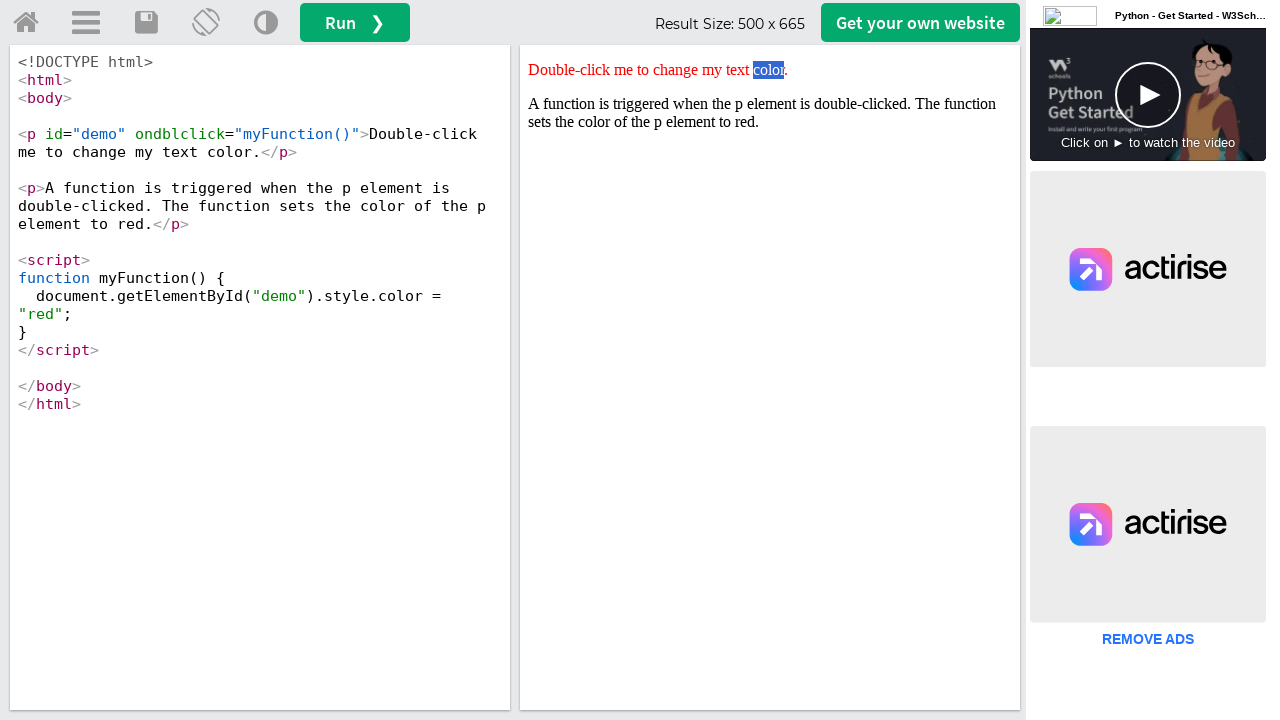

Verified that text color changed to red after double-click
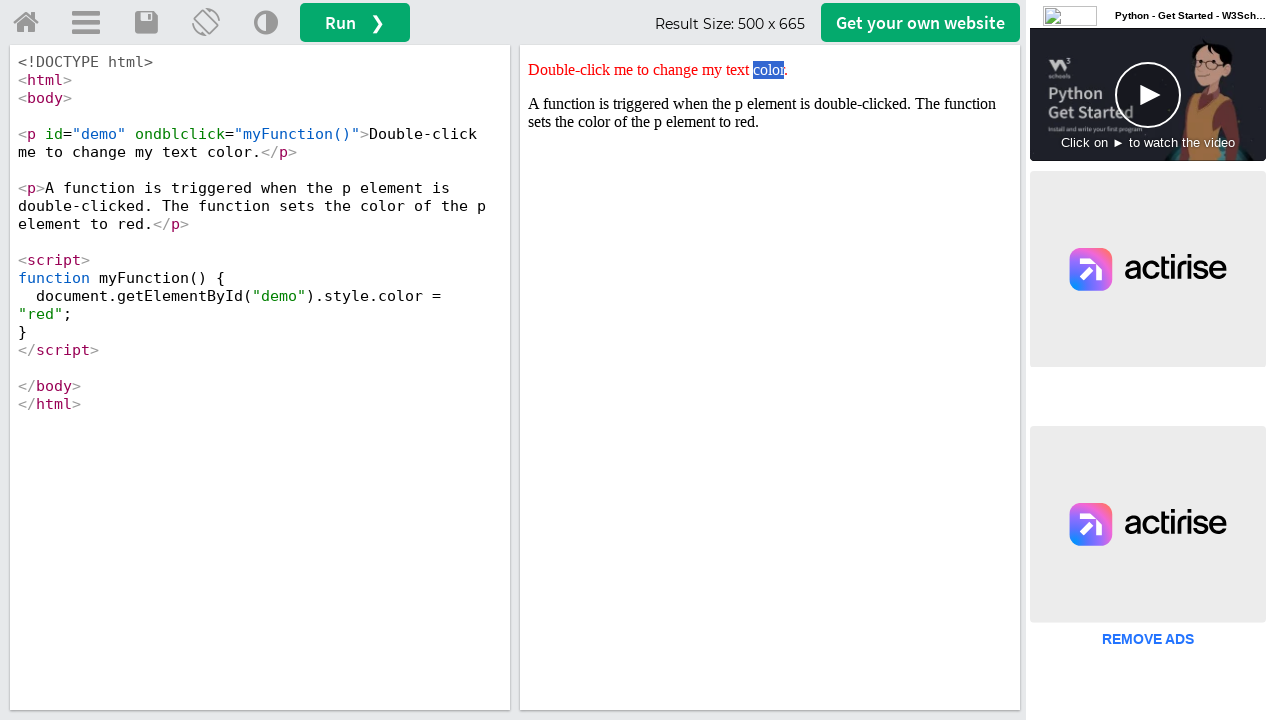

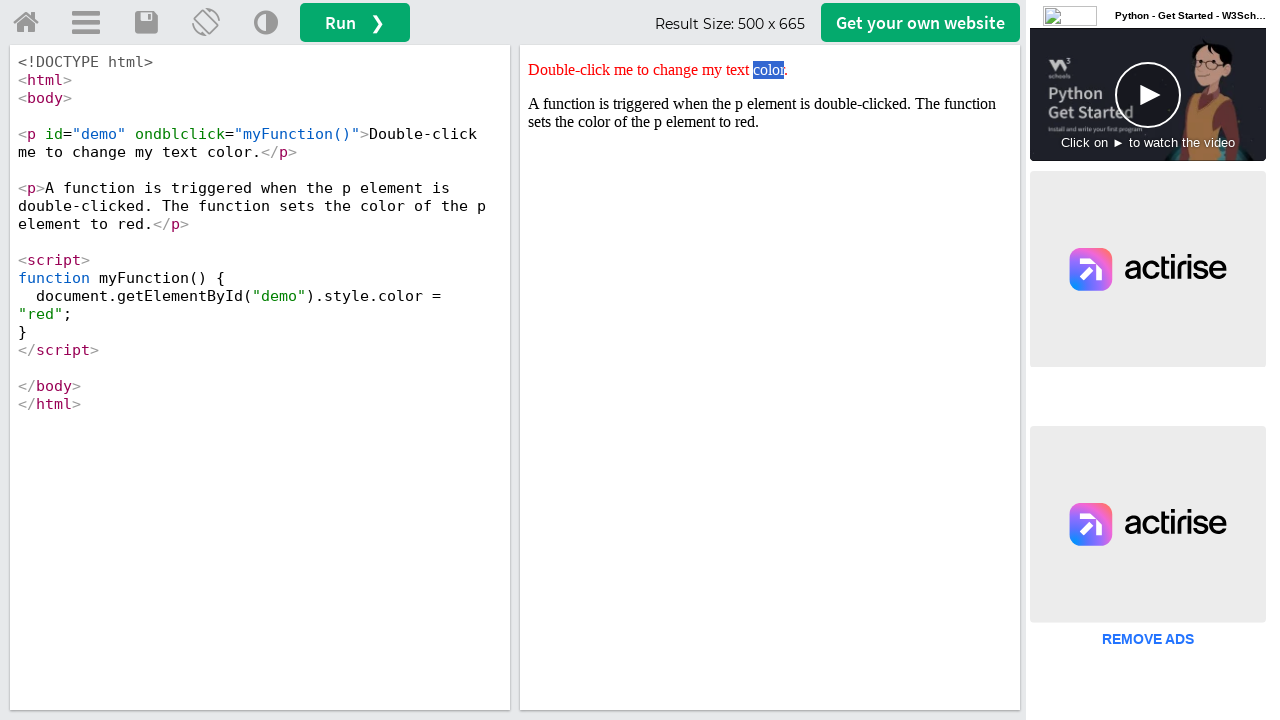